Tests dropdown selection functionality by selecting options by value and visible text

Starting URL: http://the-internet.herokuapp.com/dropdown

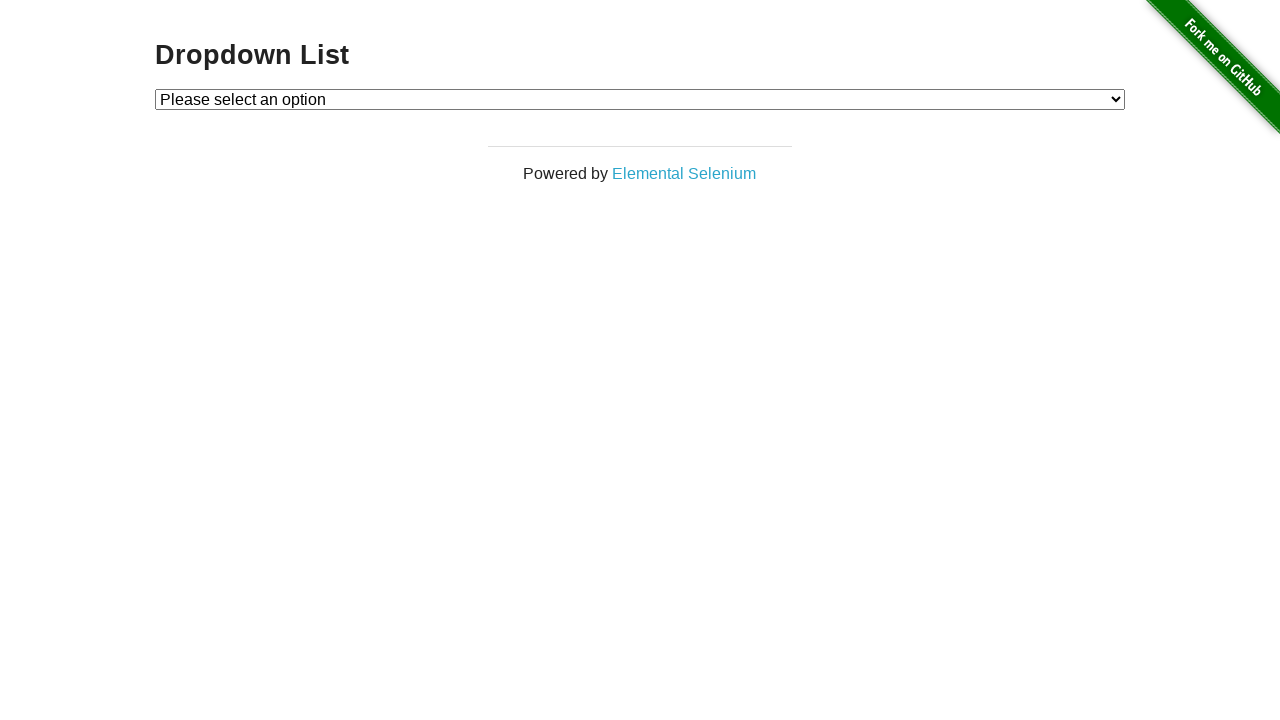

Waited for dropdown element to be visible
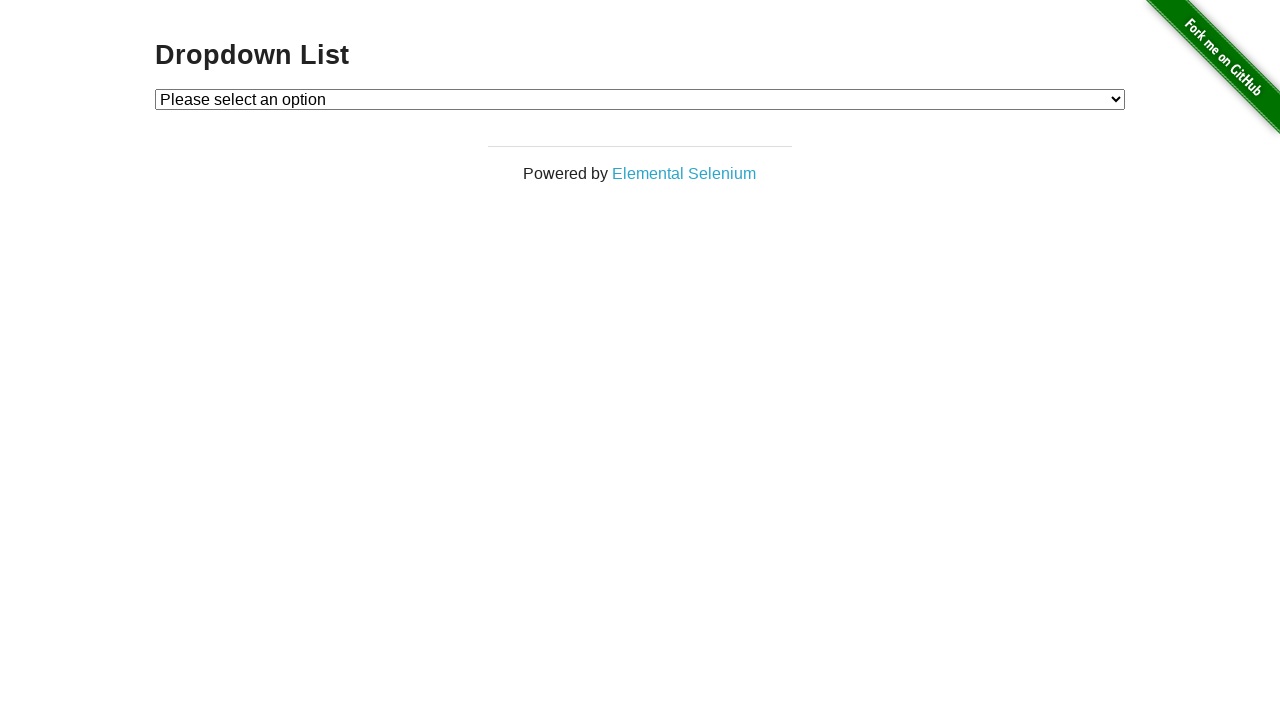

Selected dropdown option with value '1' on #dropdown
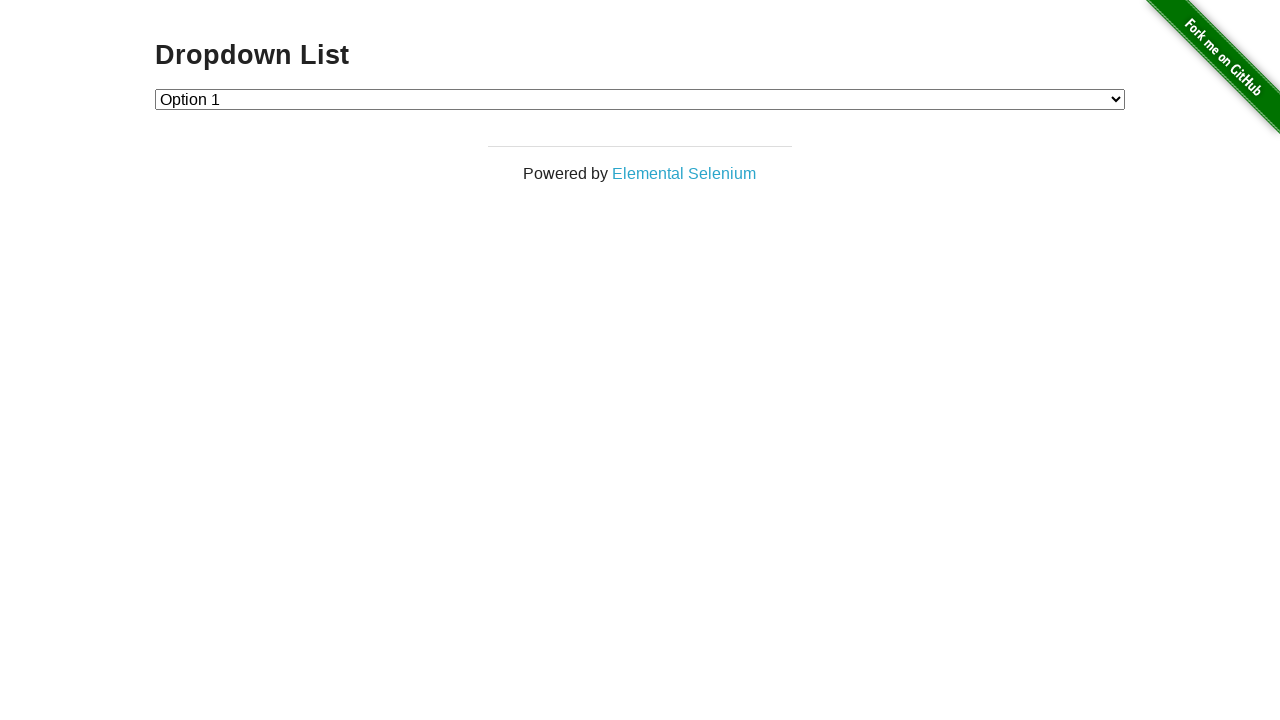

Selected dropdown option with value '2' on #dropdown
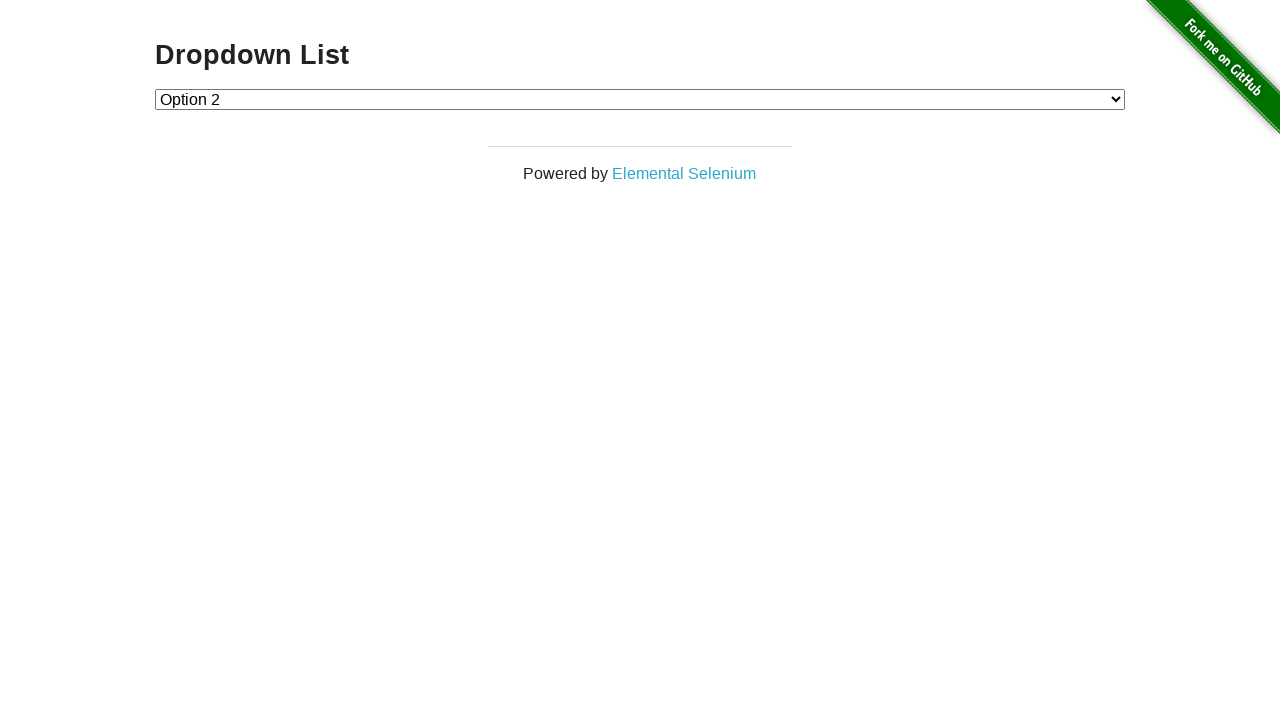

Selected dropdown option with visible text 'Option 1' on #dropdown
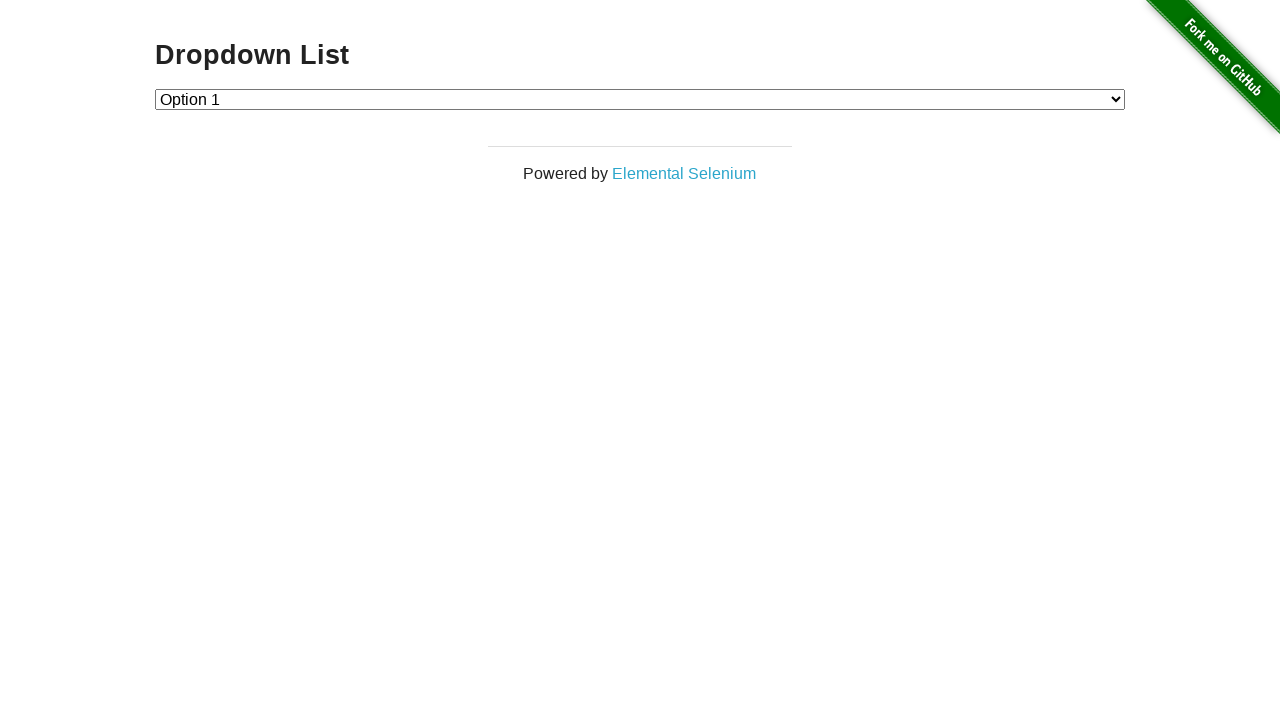

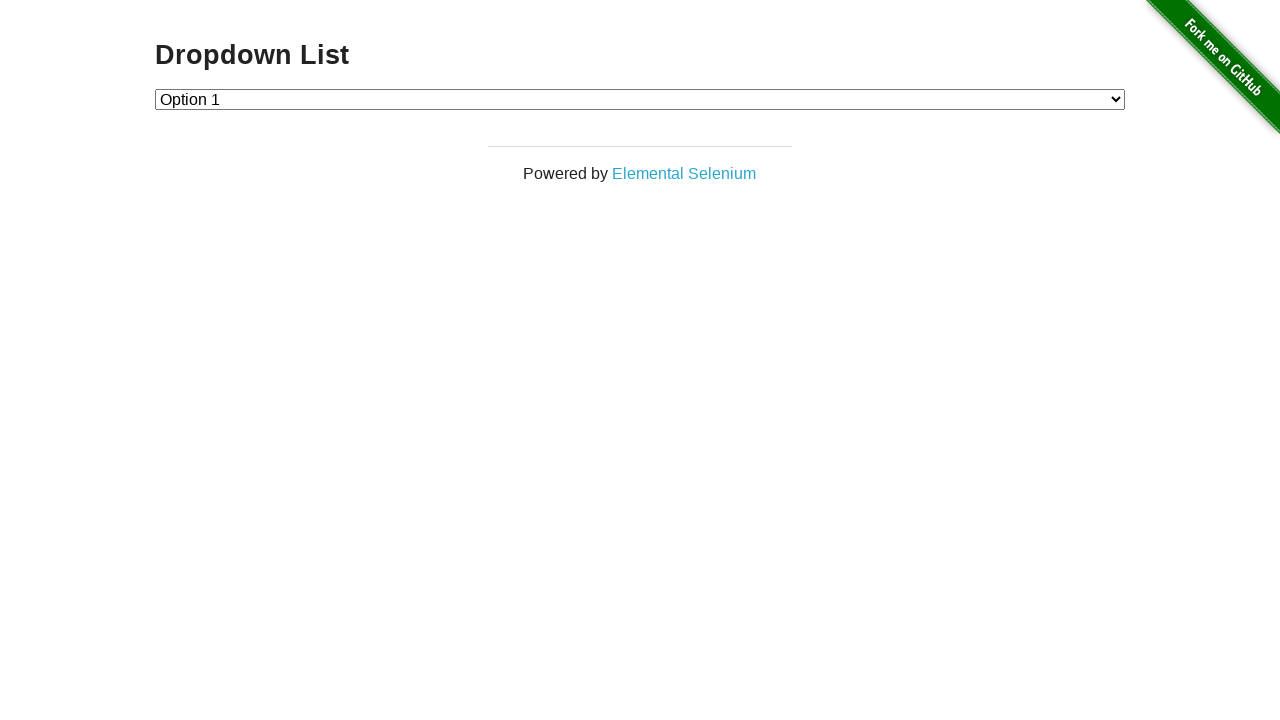